Tests navigation to the Exit Intent page by clicking the link and verifying the page loads.

Starting URL: https://the-internet.herokuapp.com/

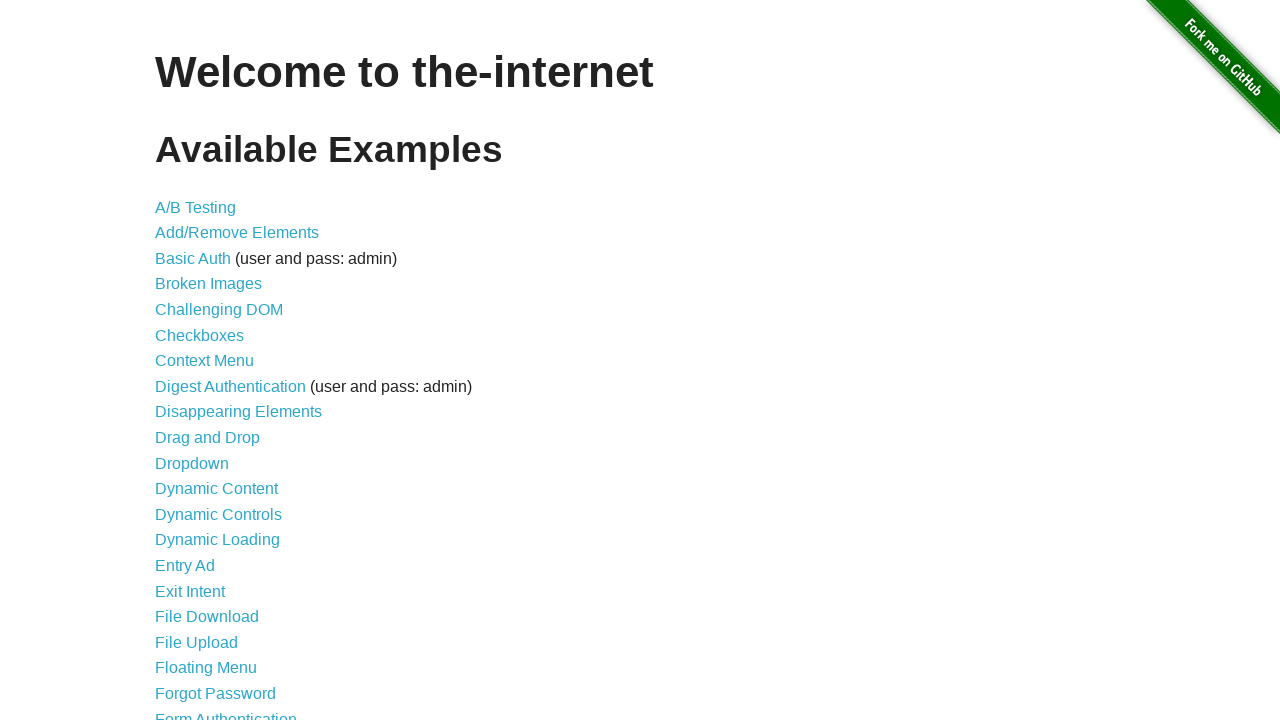

Waited for floating menu link to be visible
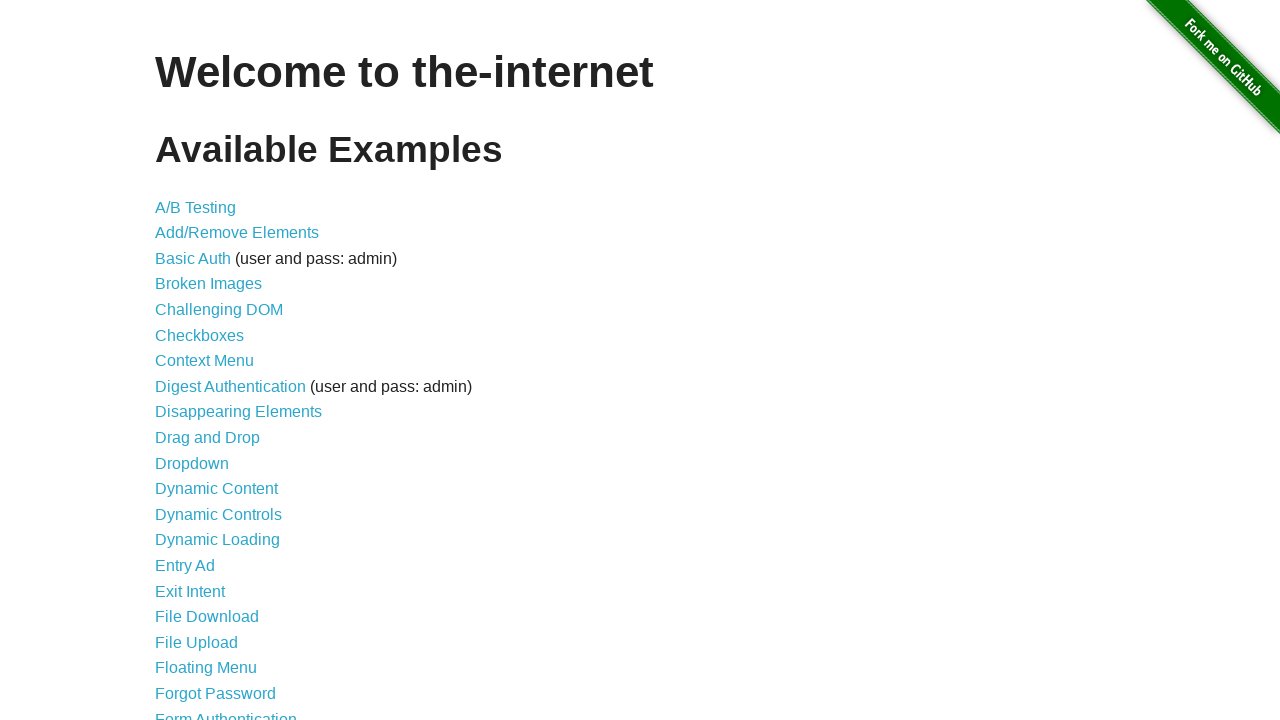

Clicked on Exit Intent link at (190, 591) on xpath=//a[@href='/exit_intent']
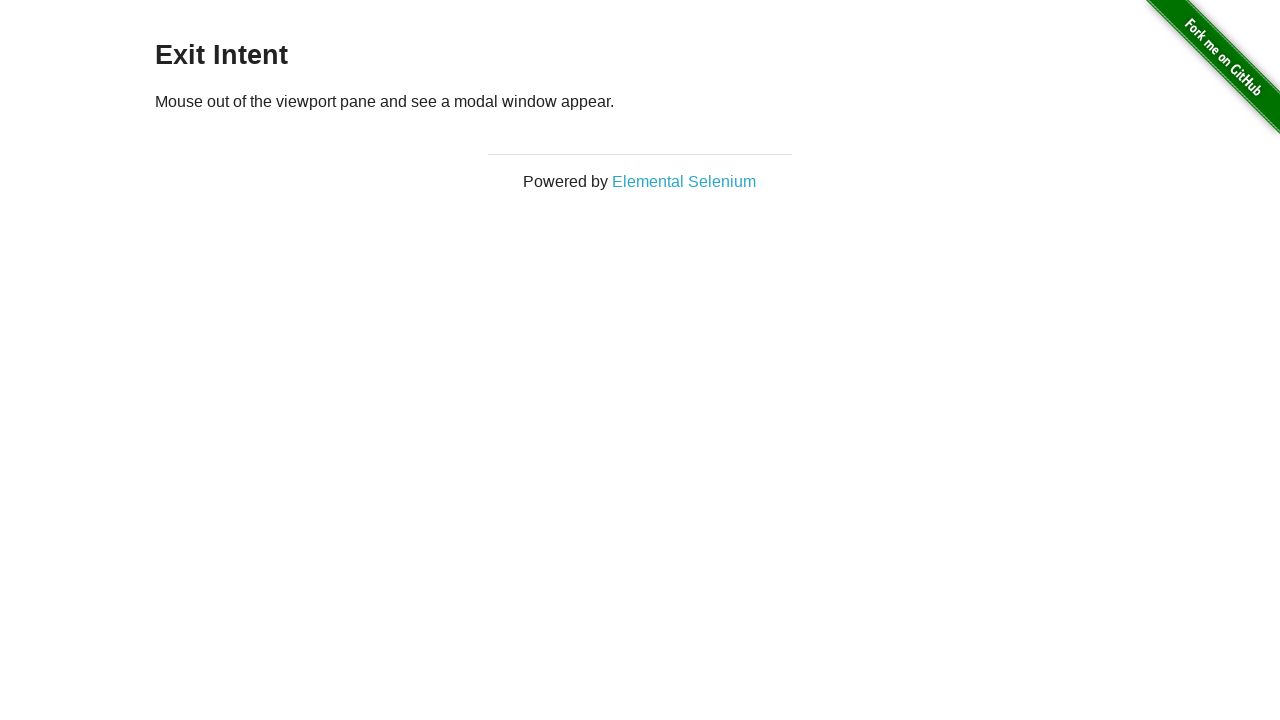

Exit Intent page loaded and header element appeared
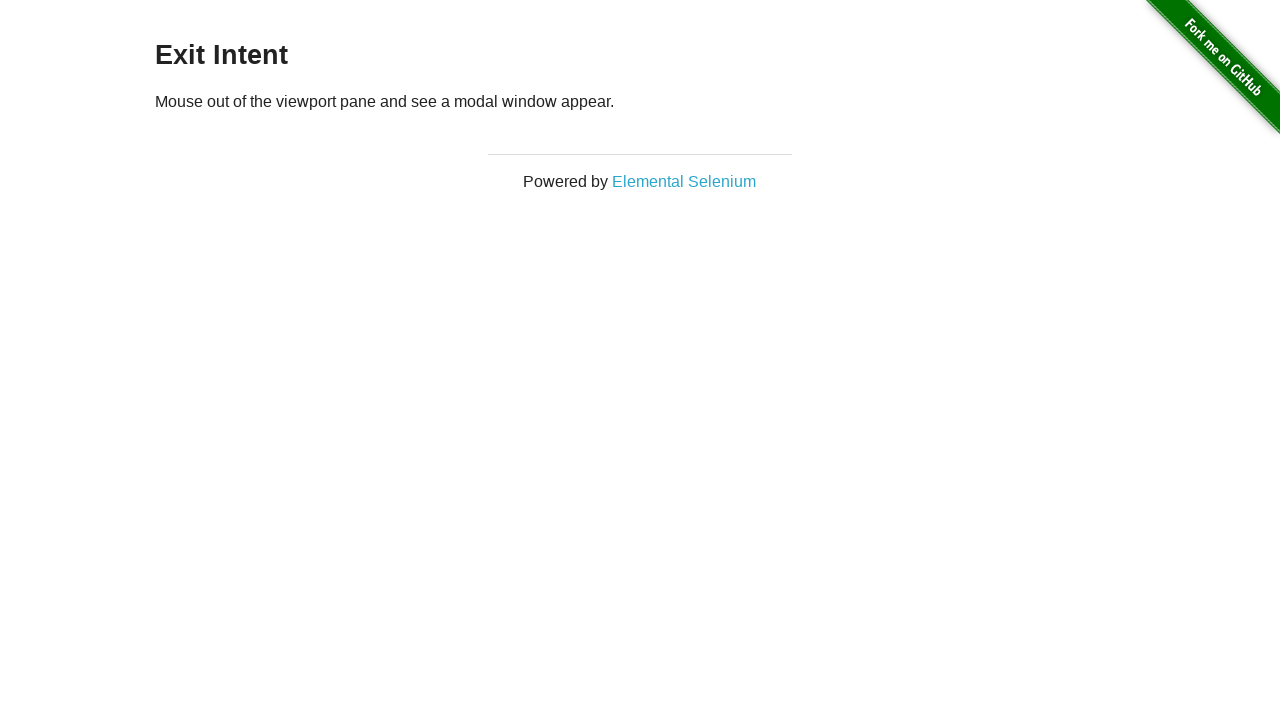

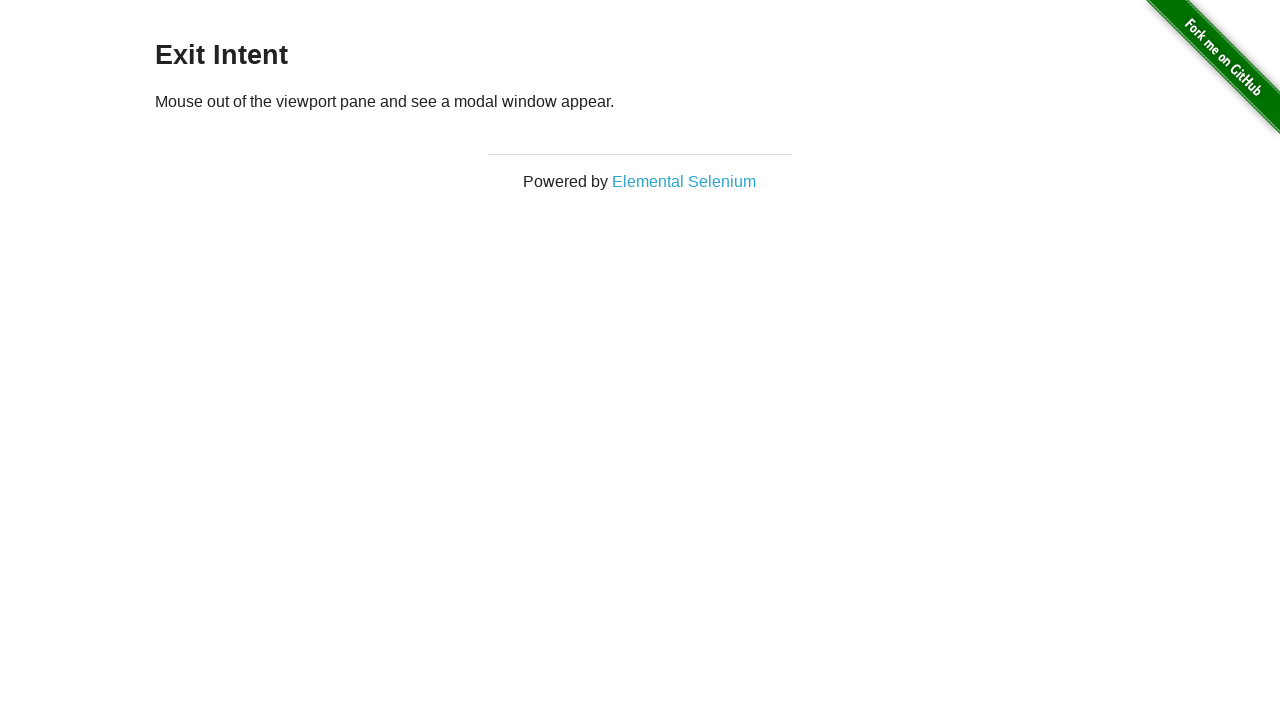